Tests form field interaction by filling a name field, retrieving its value, and scrolling to the bottom of the page

Starting URL: https://rahulshettyacademy.com/angularpractice/

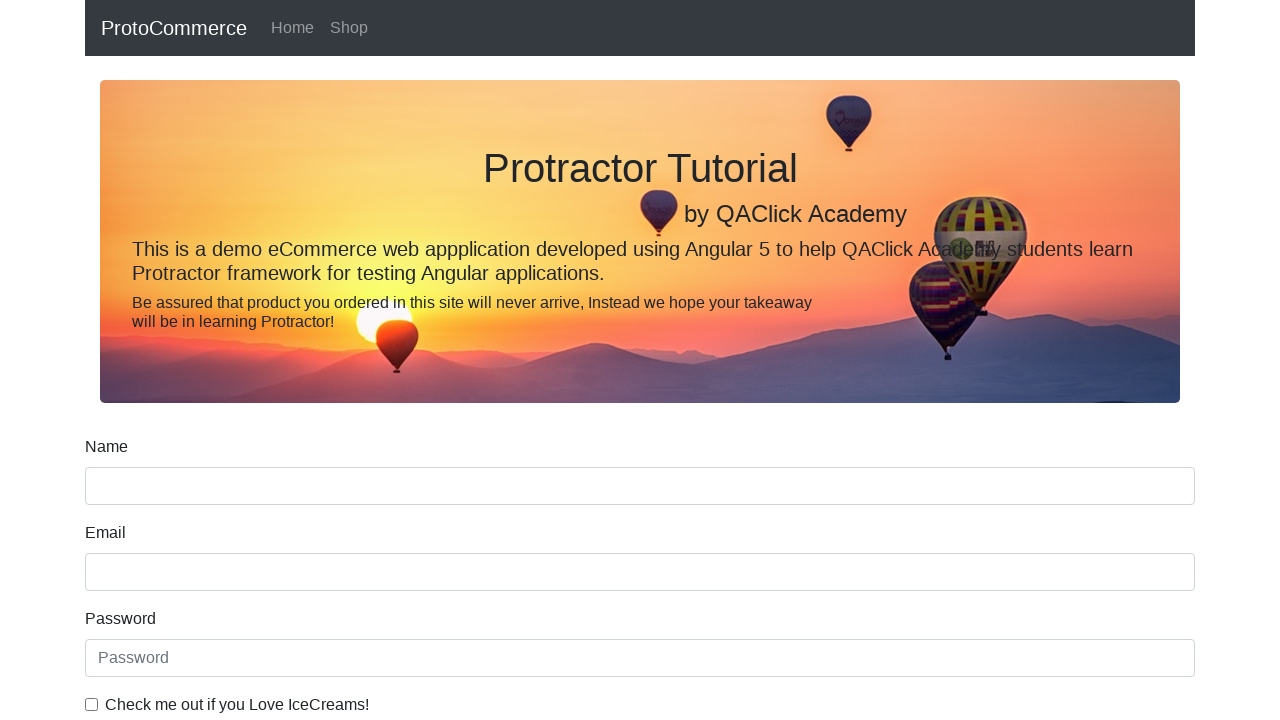

Filled name field with 'Testing' on input[name='name']
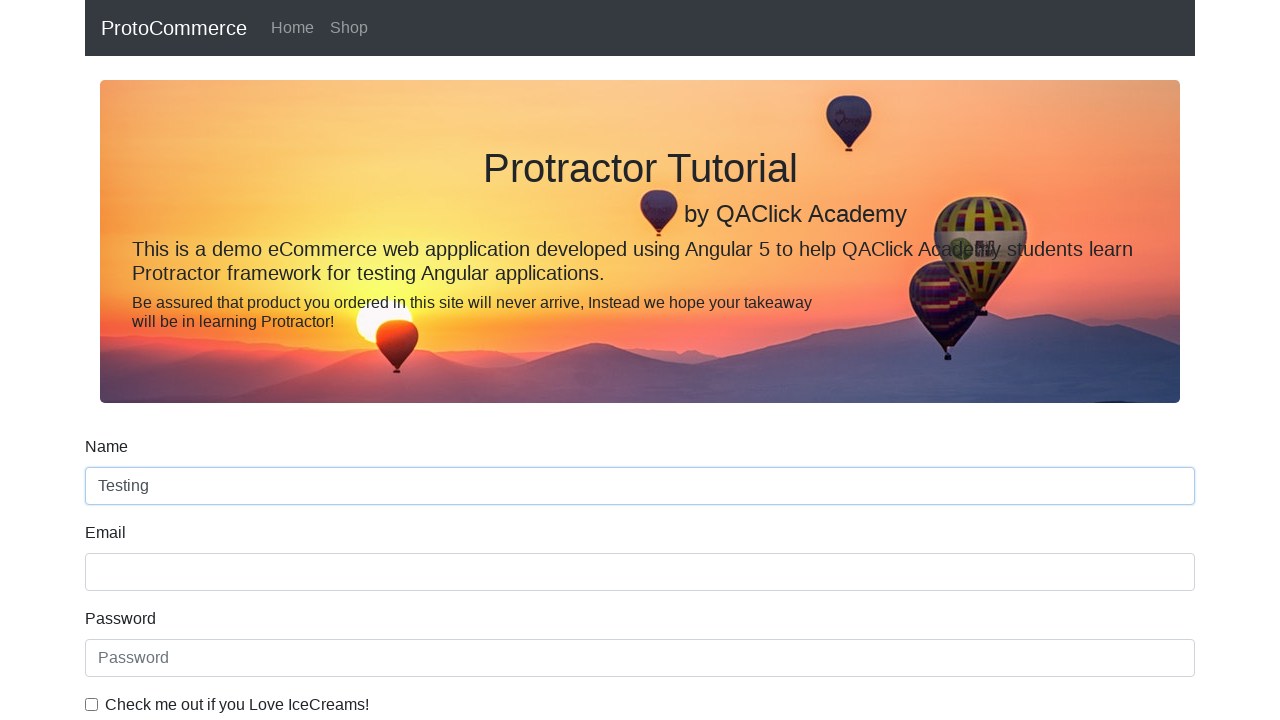

Retrieved name field value using input_value(): 'Testing'
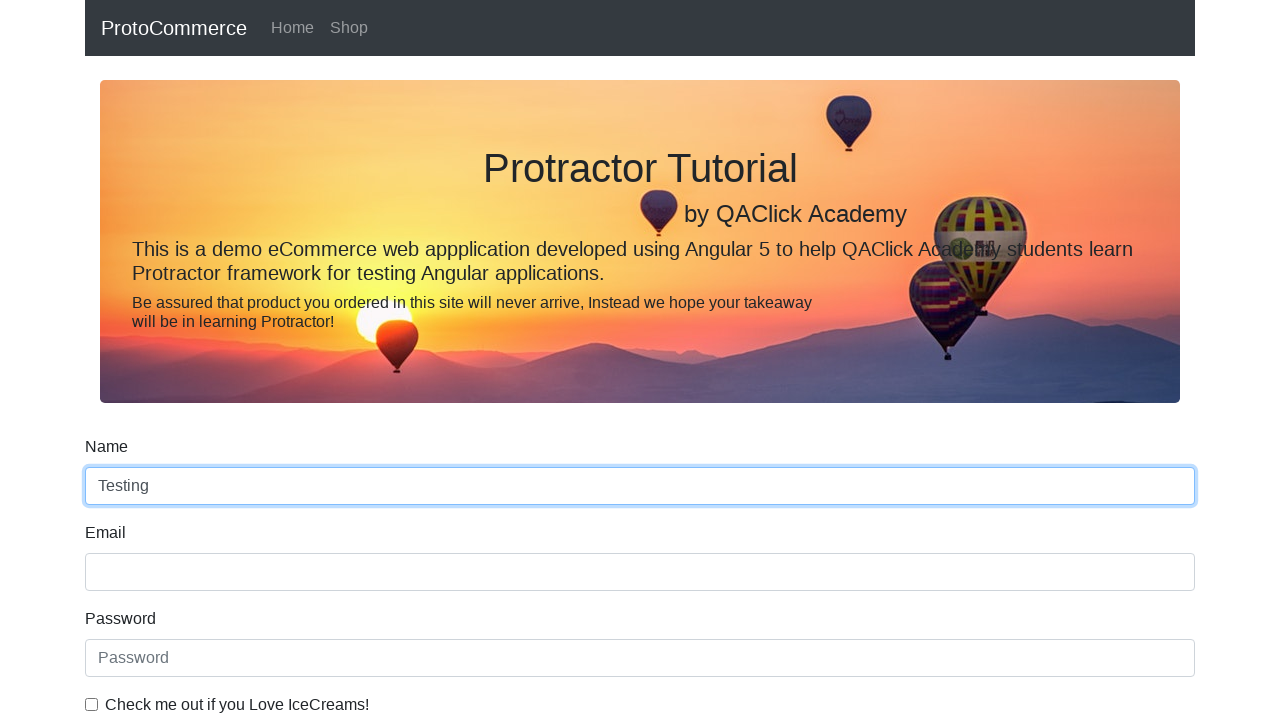

Retrieved name field value using JavaScript: 'Testing'
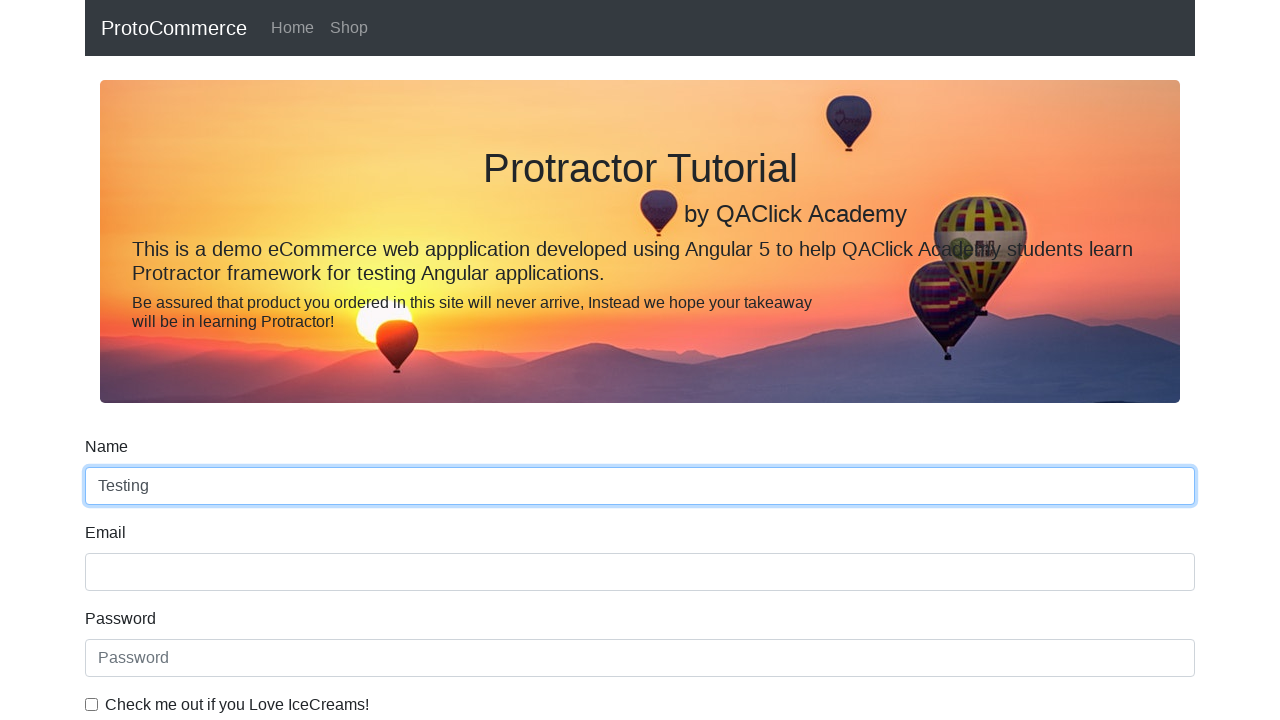

Scrolled to bottom of page
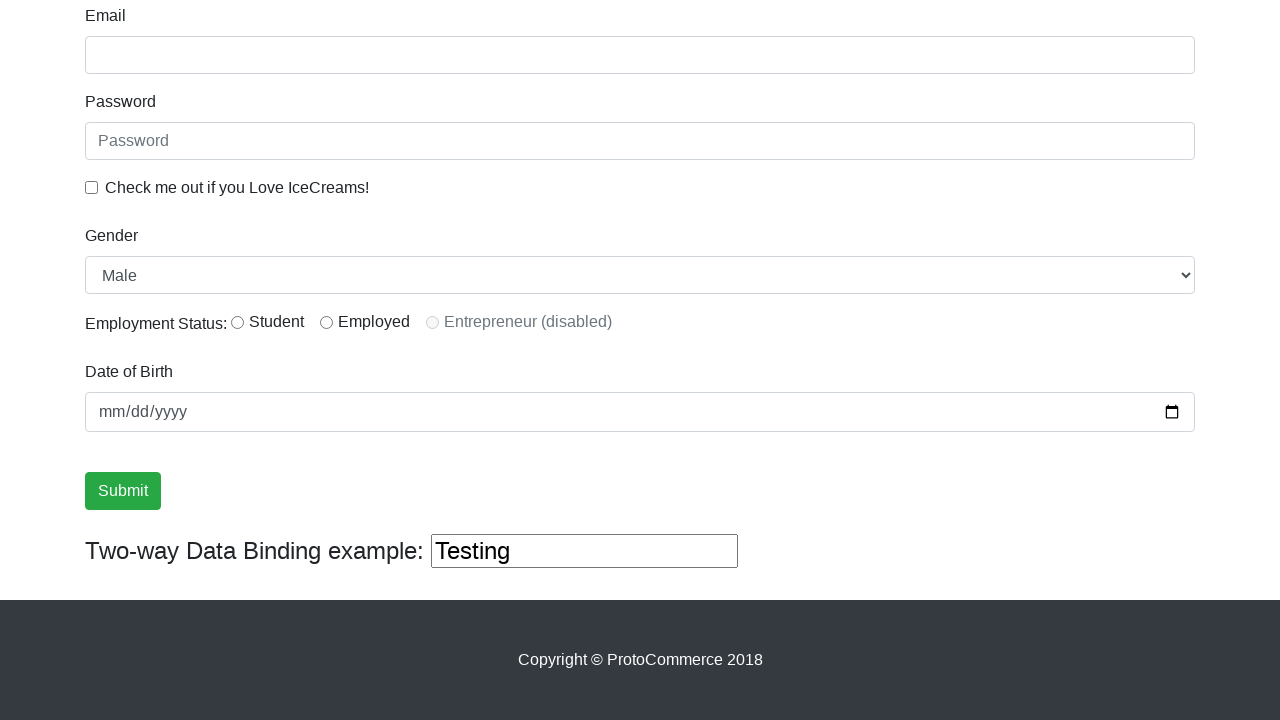

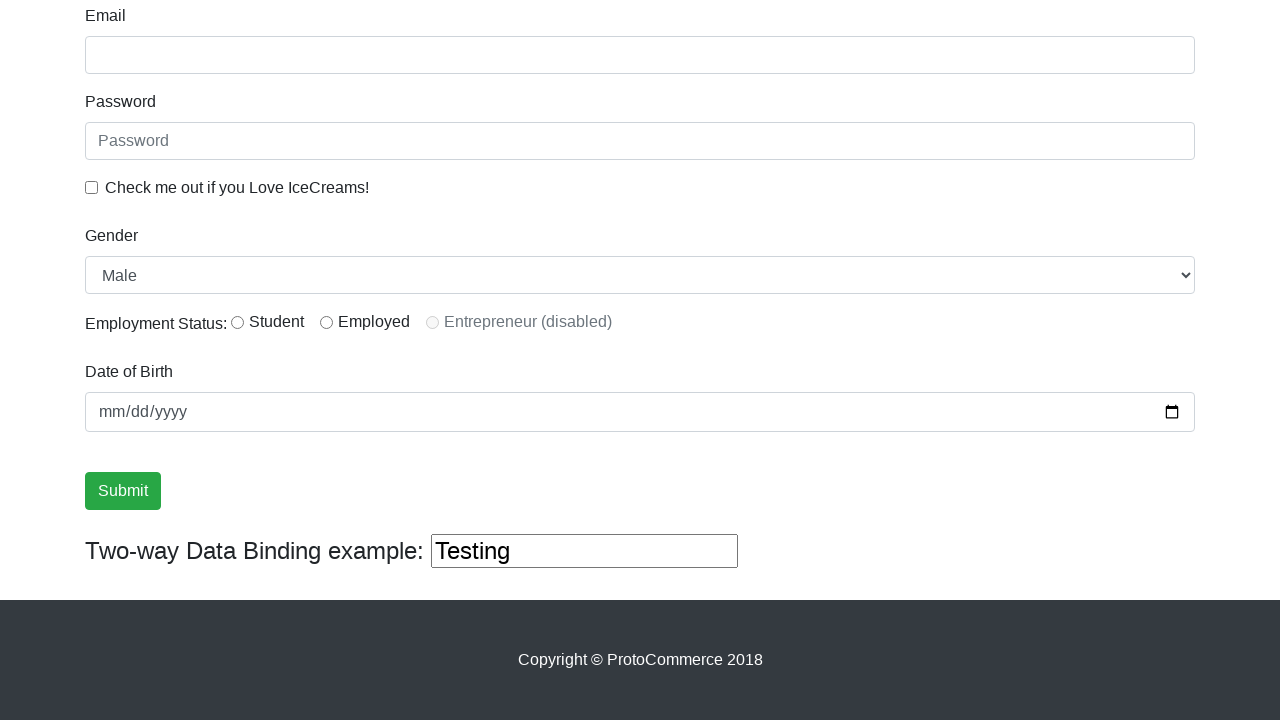